Tests the disappearing elements page by refreshing until a Gallery menu button appears, verifying its presence, then refreshing until it disappears, and verifying it's gone.

Starting URL: https://the-internet.herokuapp.com/disappearing_elements

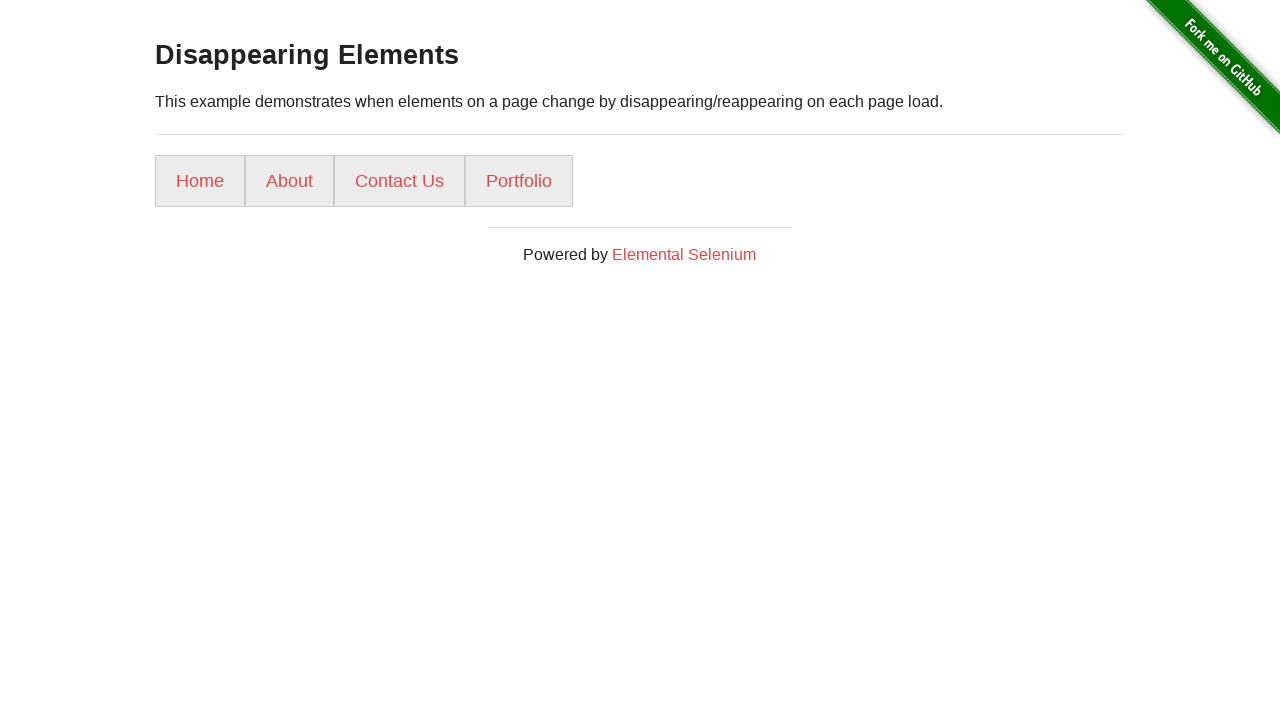

Waited for menu button elements to be visible
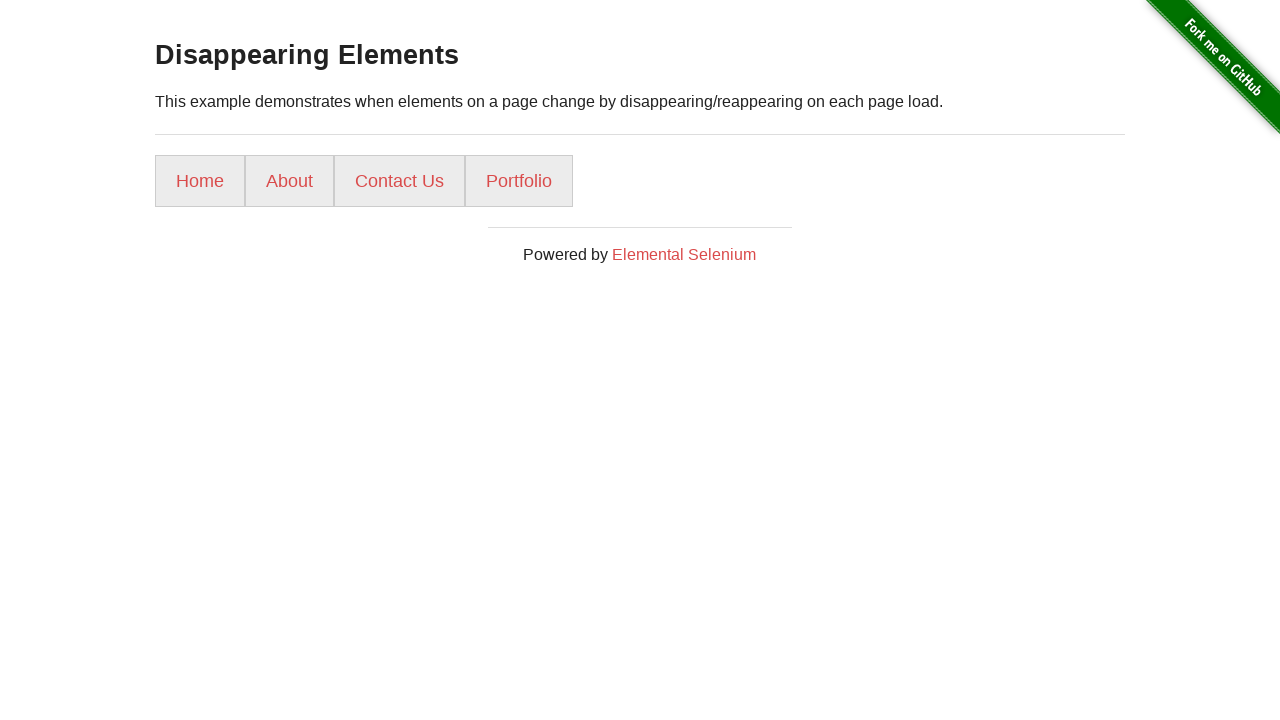

Retrieved initial menu button count: 4
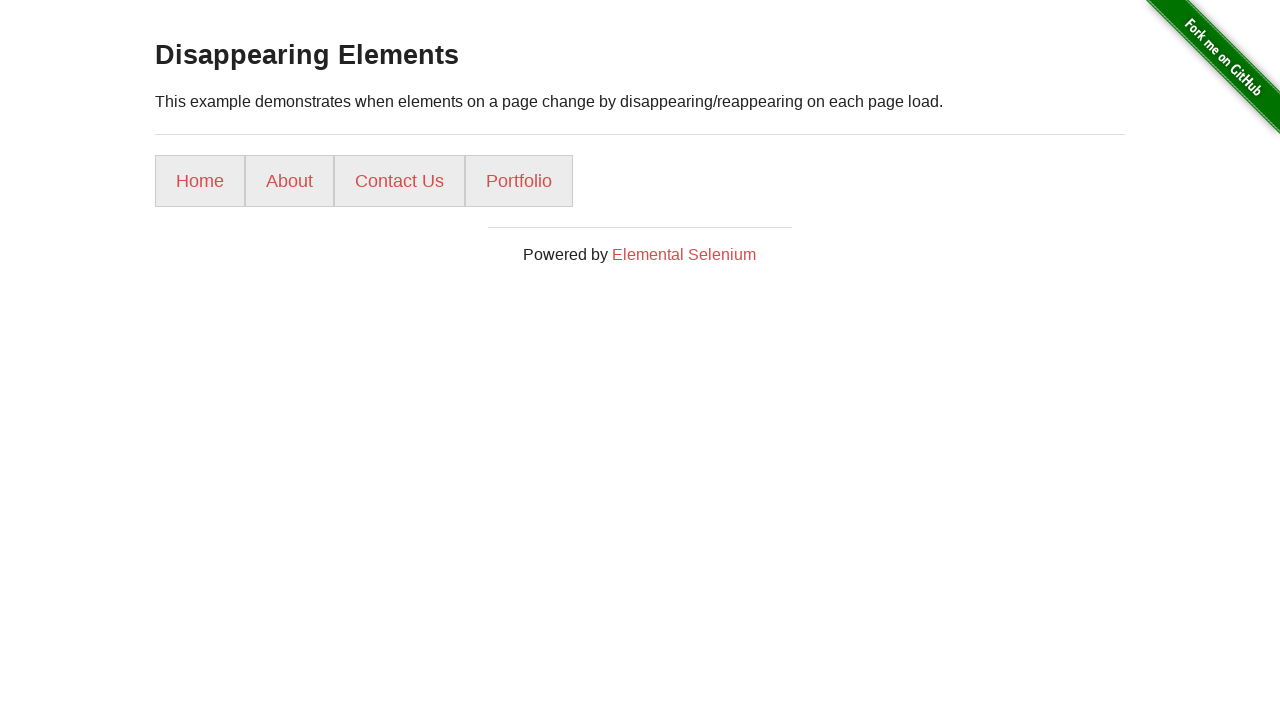

Verified menu buttons are present
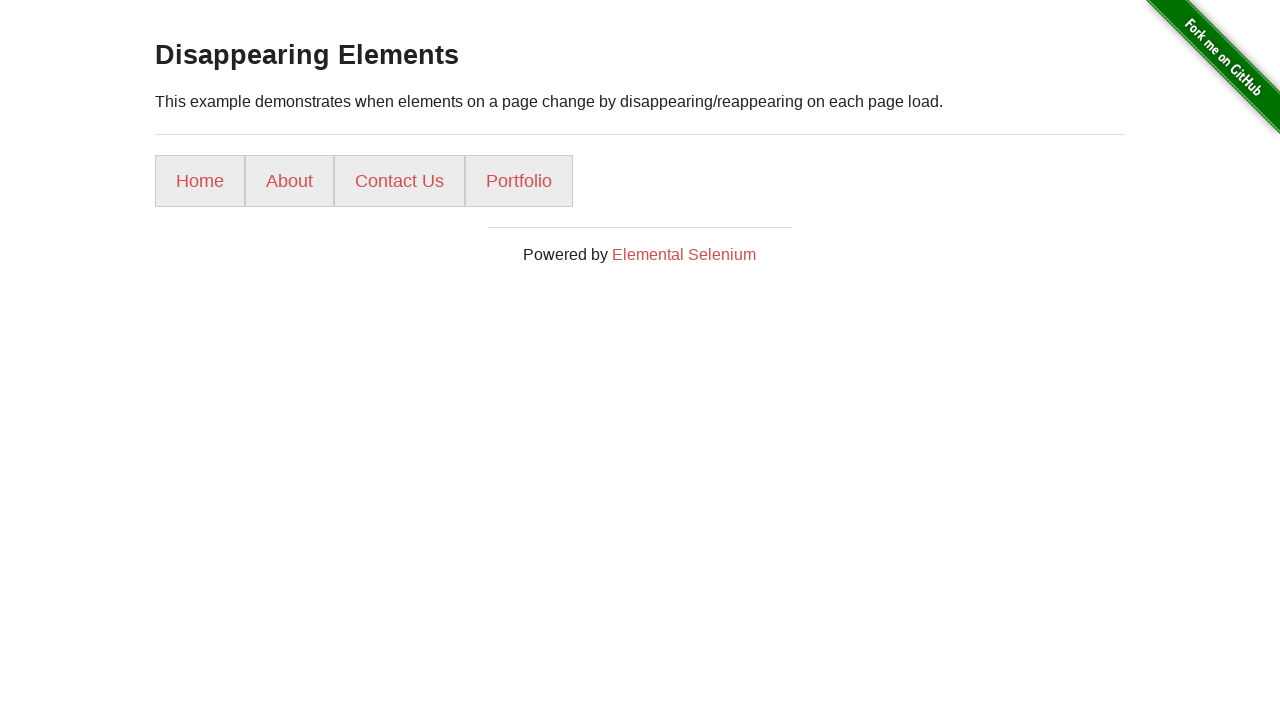

Refreshed page to look for Gallery button
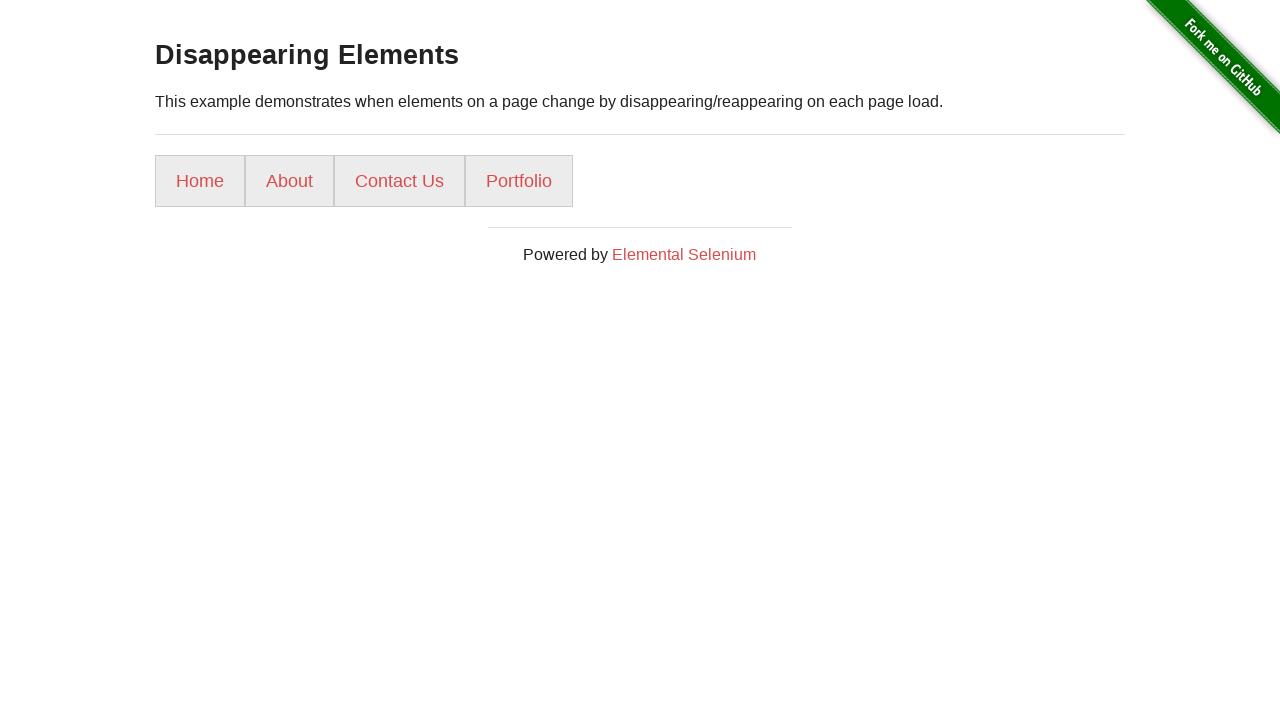

Waited for menu buttons to reload
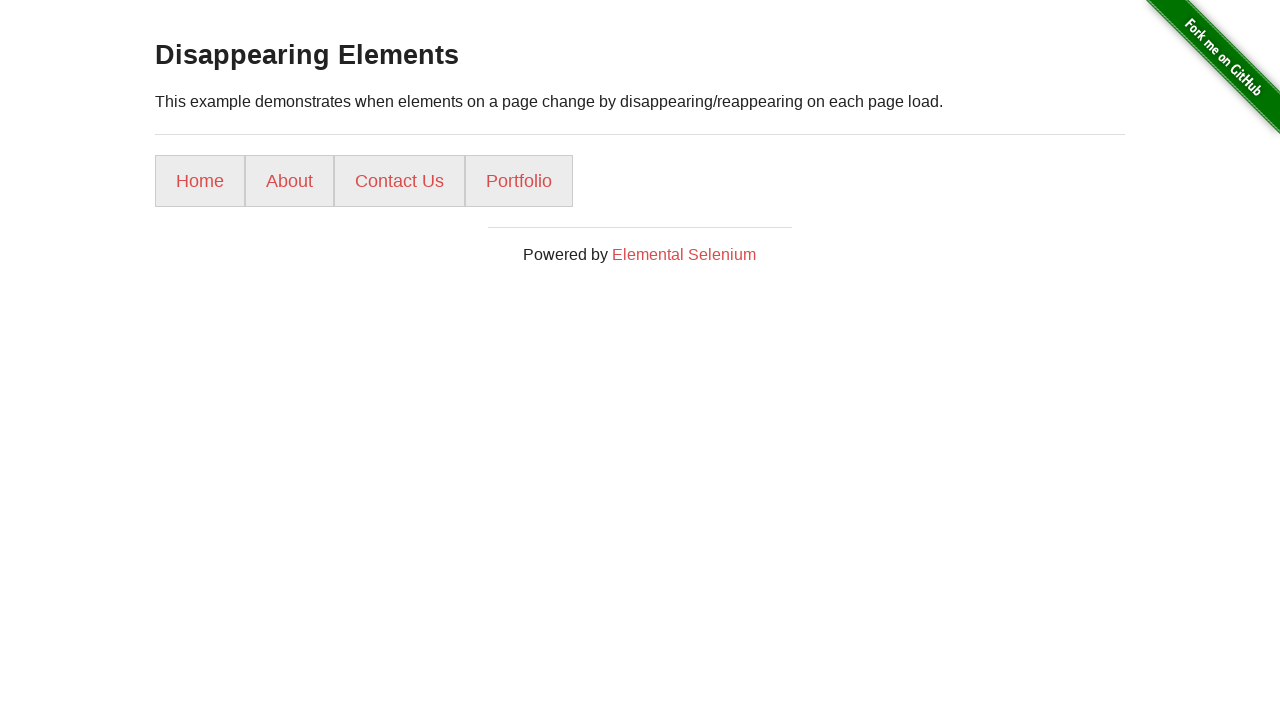

Refreshed page to look for Gallery button
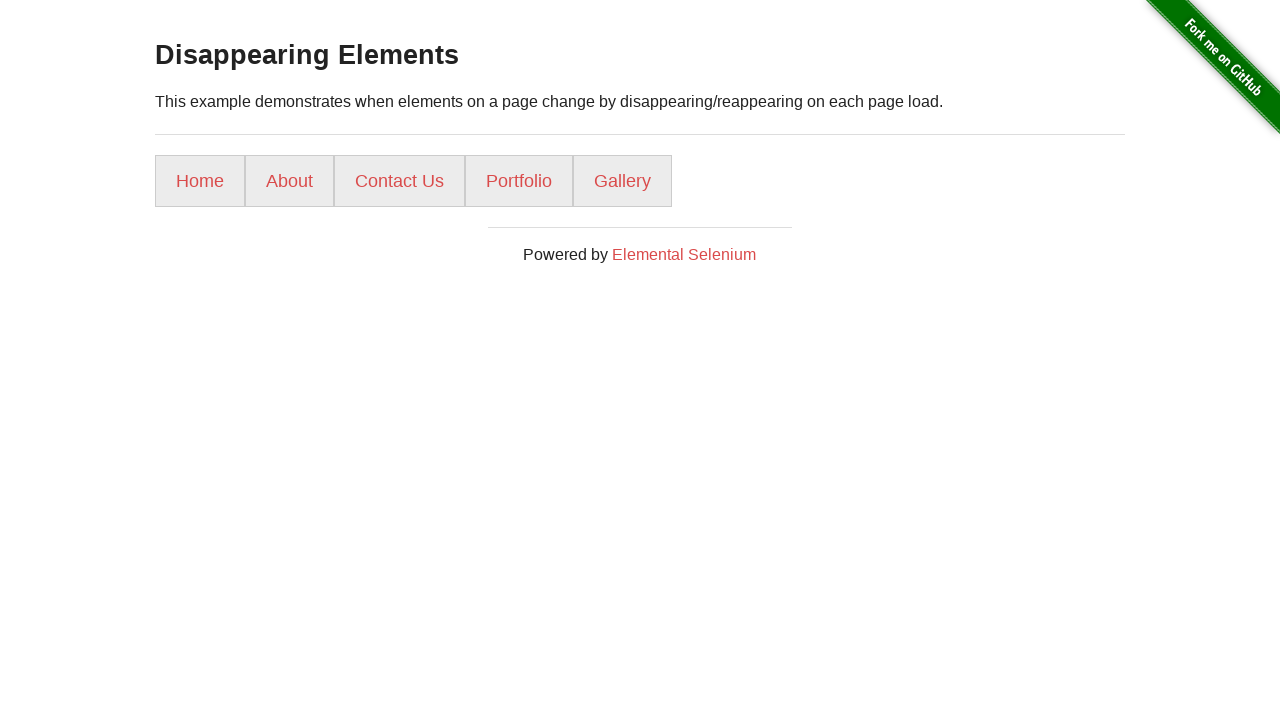

Waited for menu buttons to reload
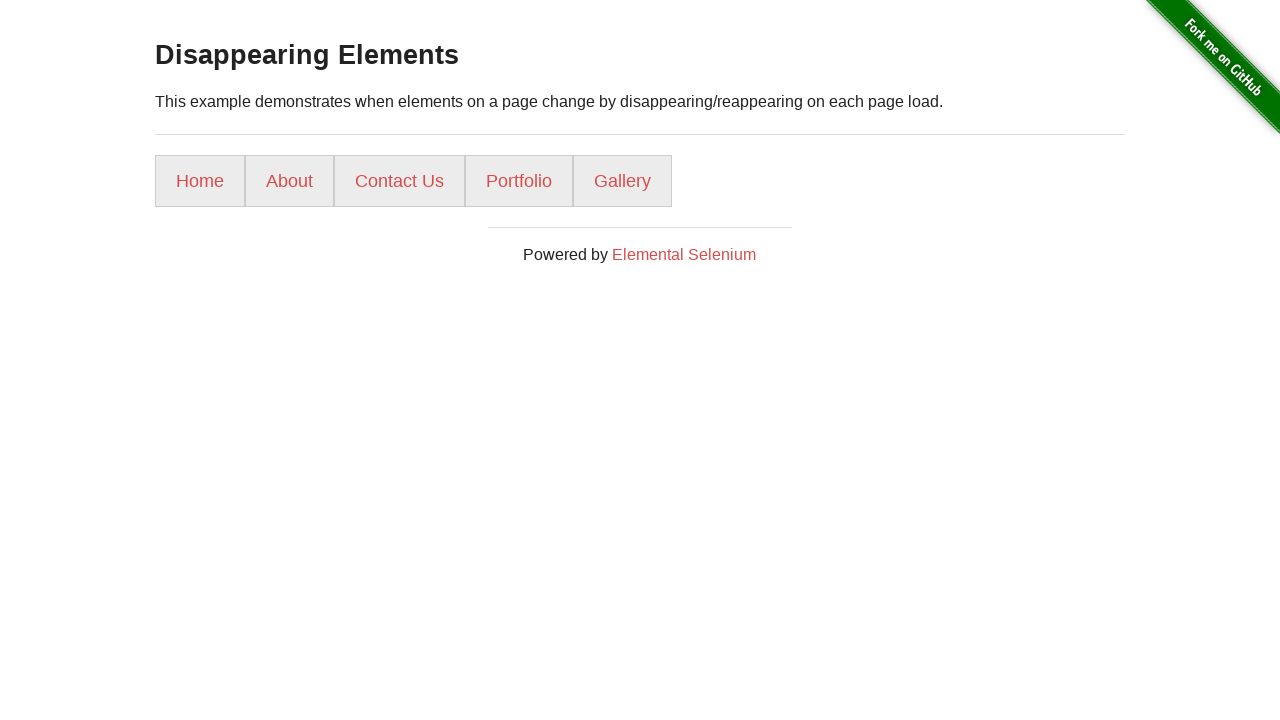

Confirmed Gallery button appeared after refreshing
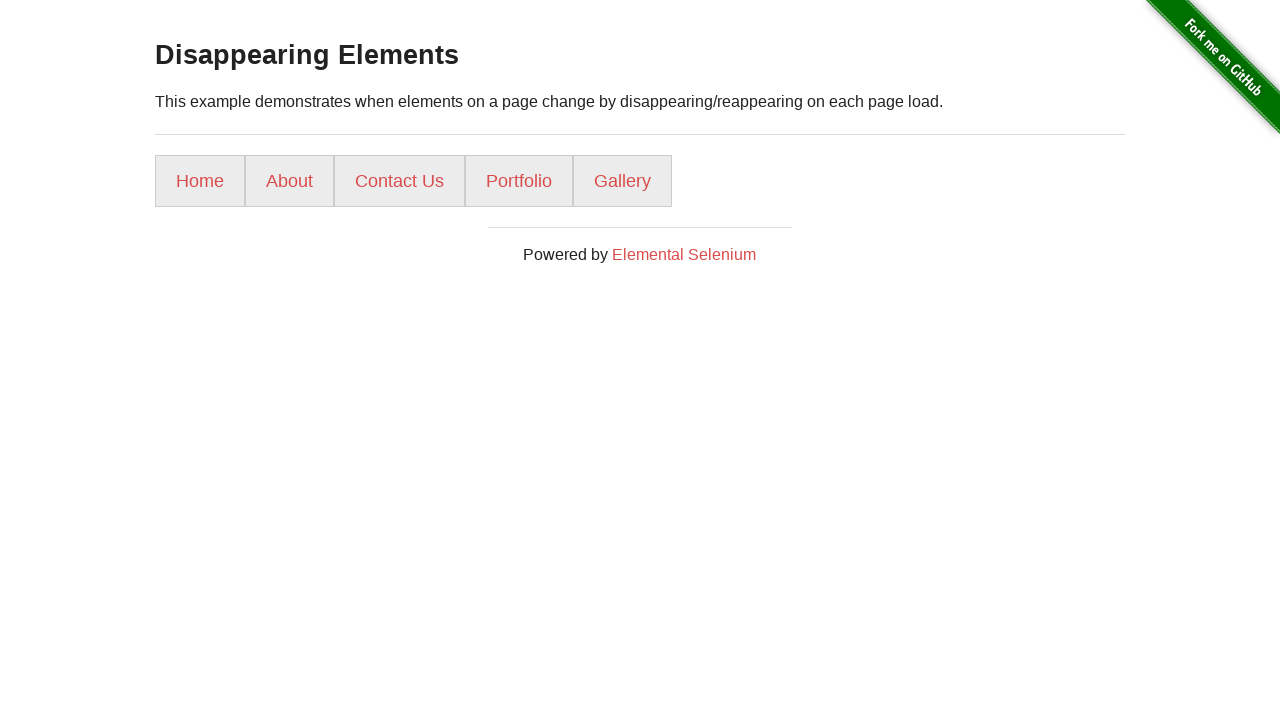

Verified 5 menu buttons are visible with Gallery button present
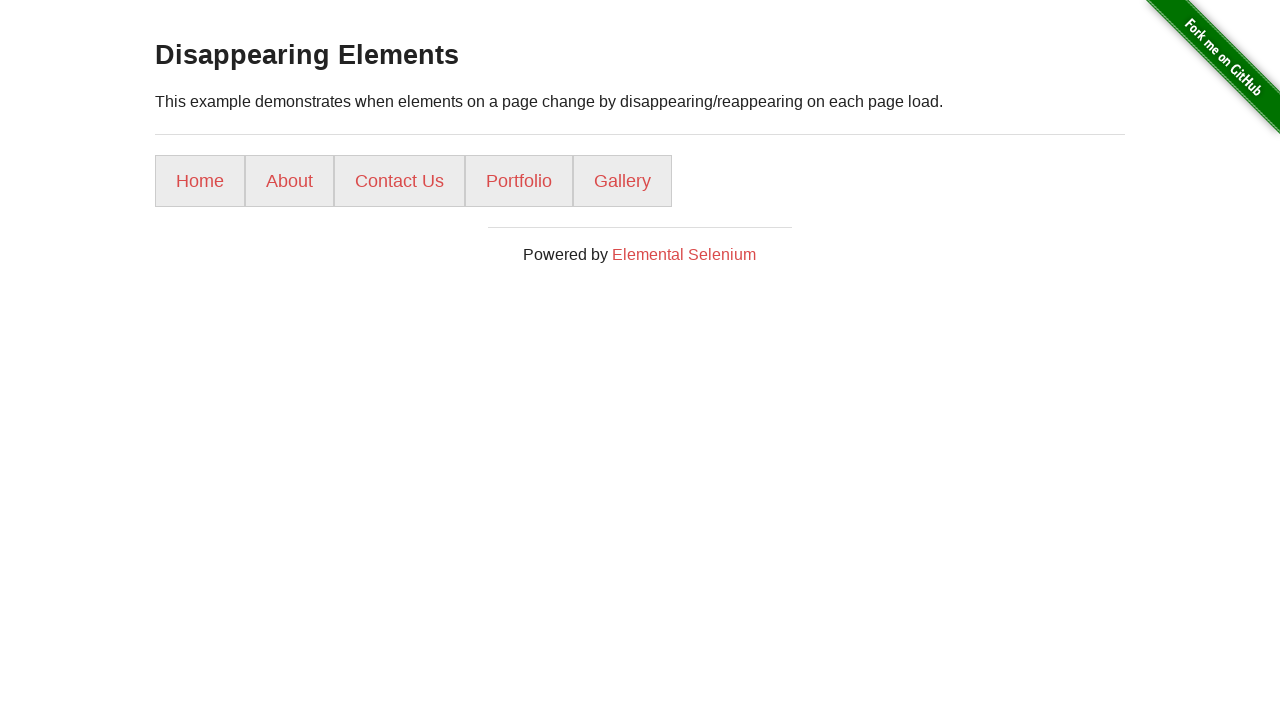

Refreshed page to find Gallery button disappearing
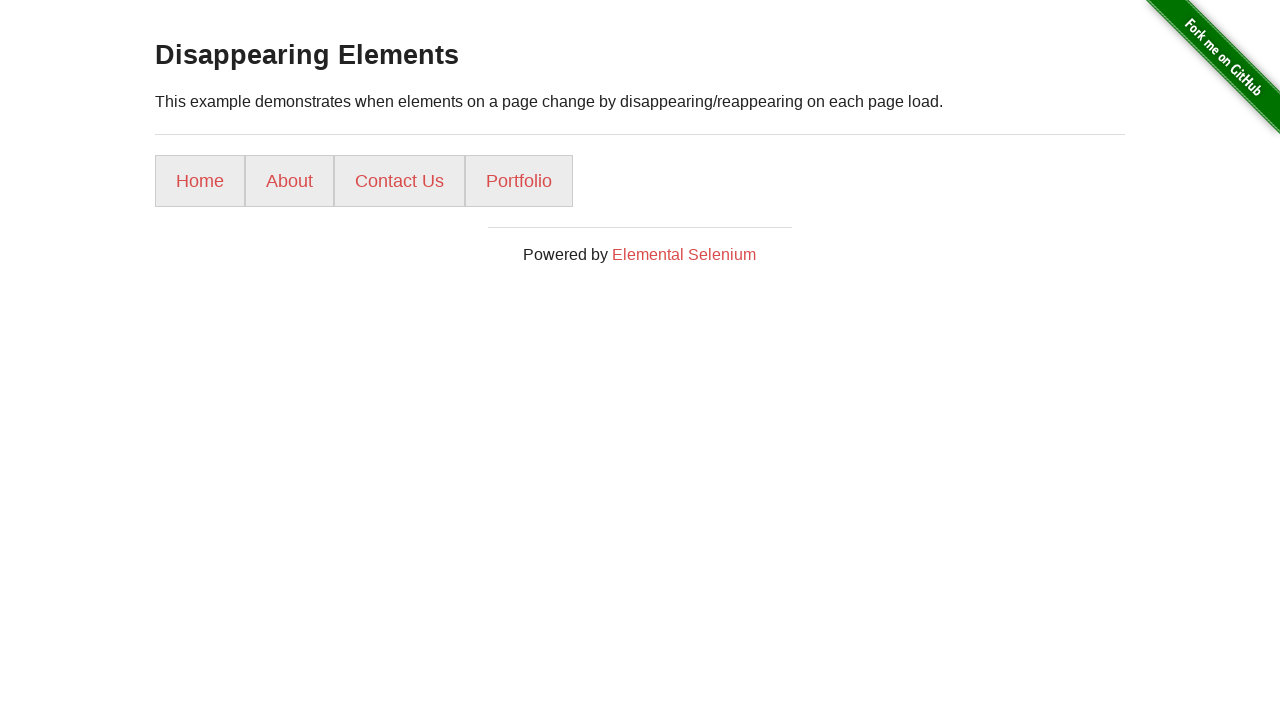

Waited for menu buttons to reload
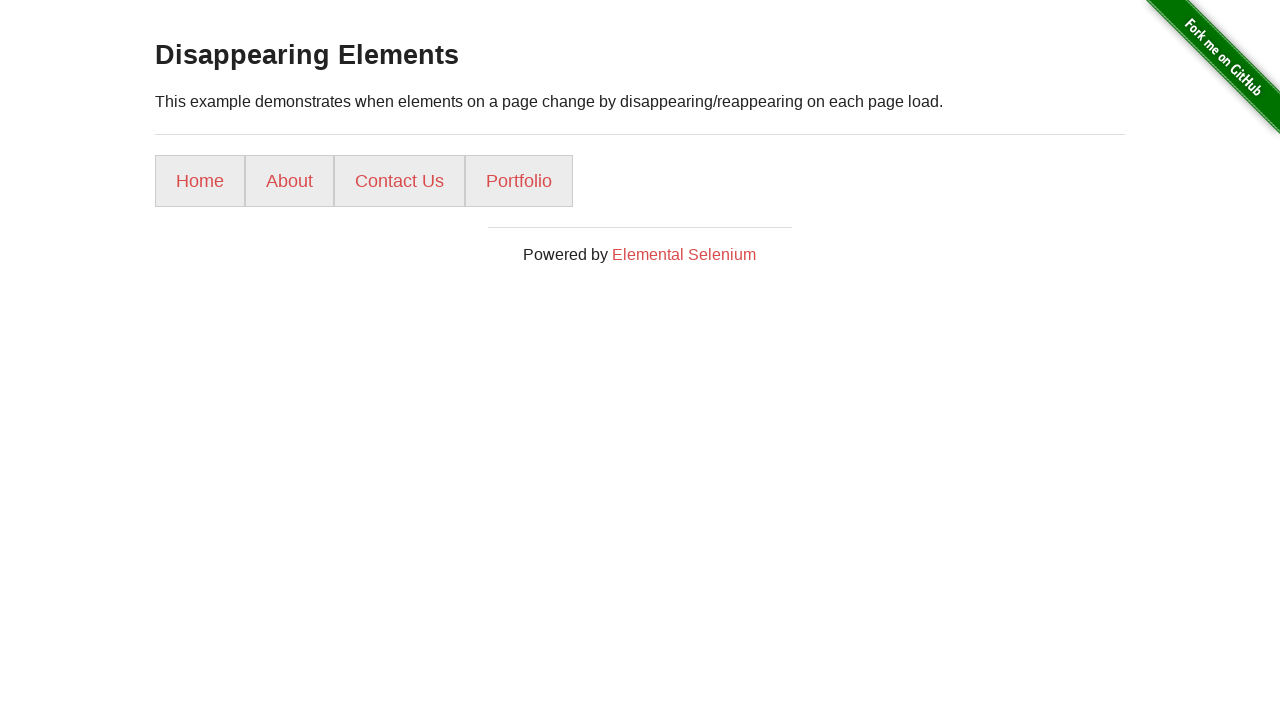

Confirmed Gallery button disappeared after refreshing
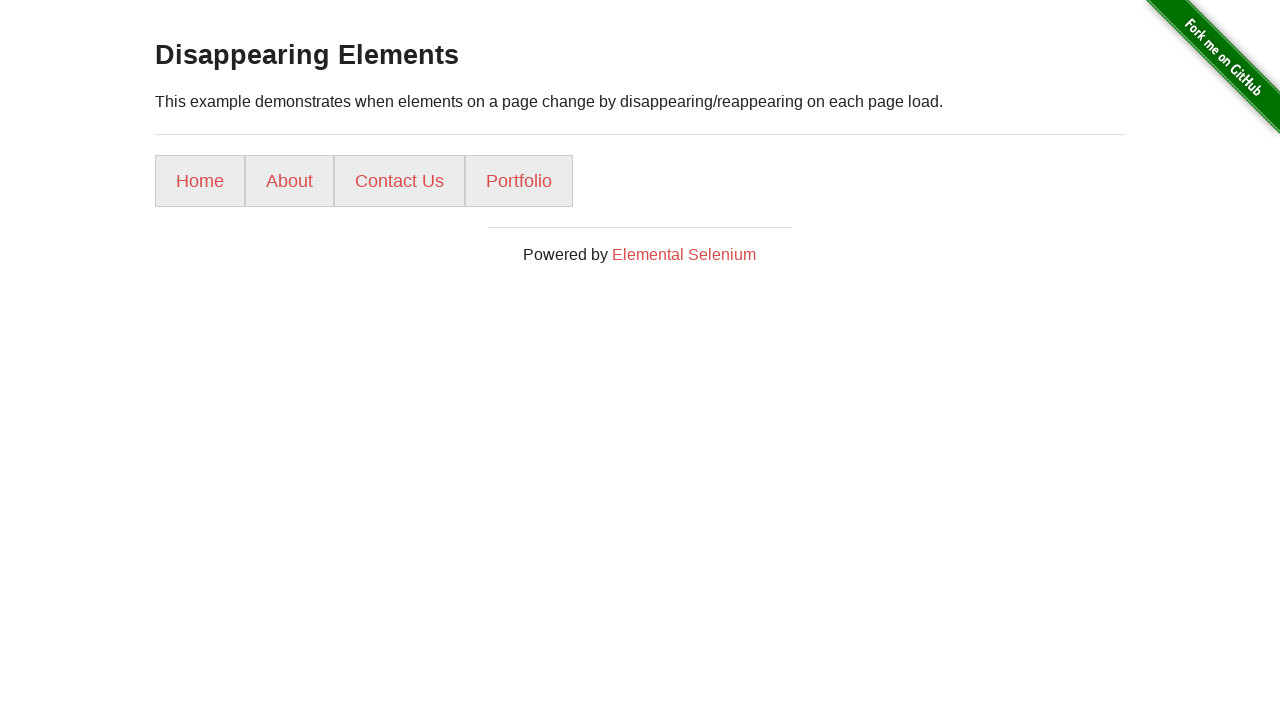

Verified fewer than 5 menu buttons are visible with Gallery button gone
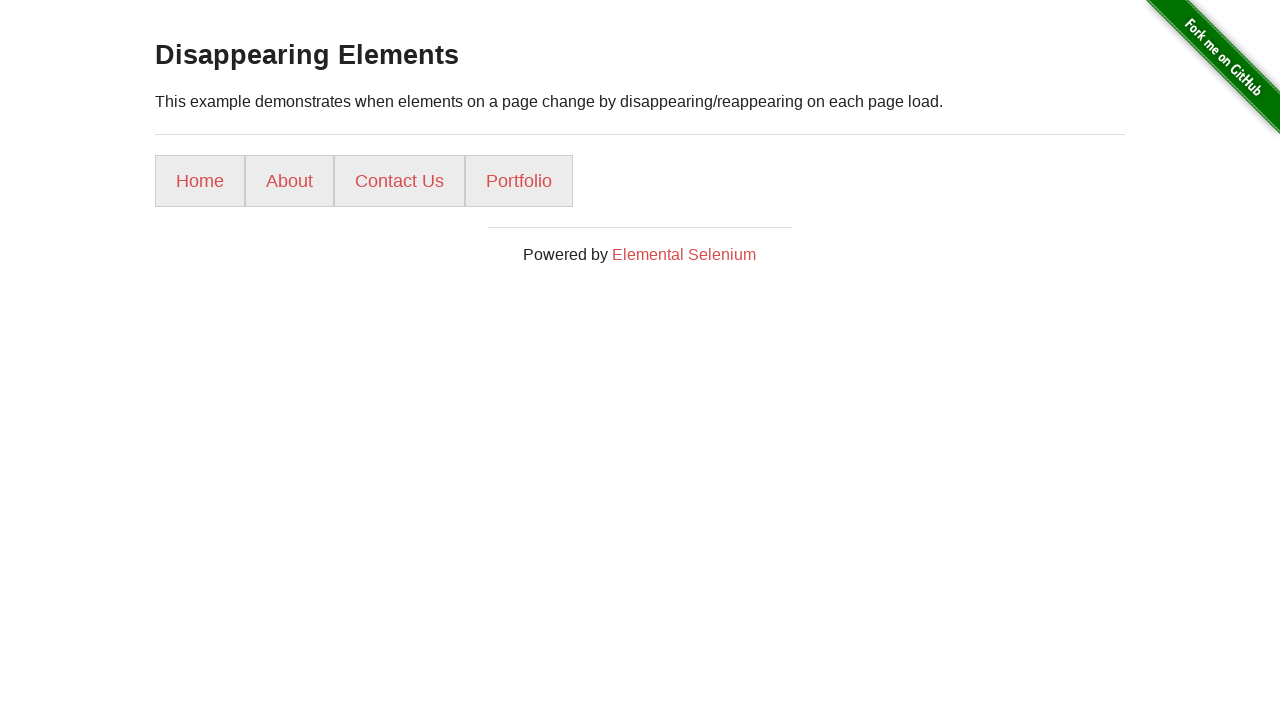

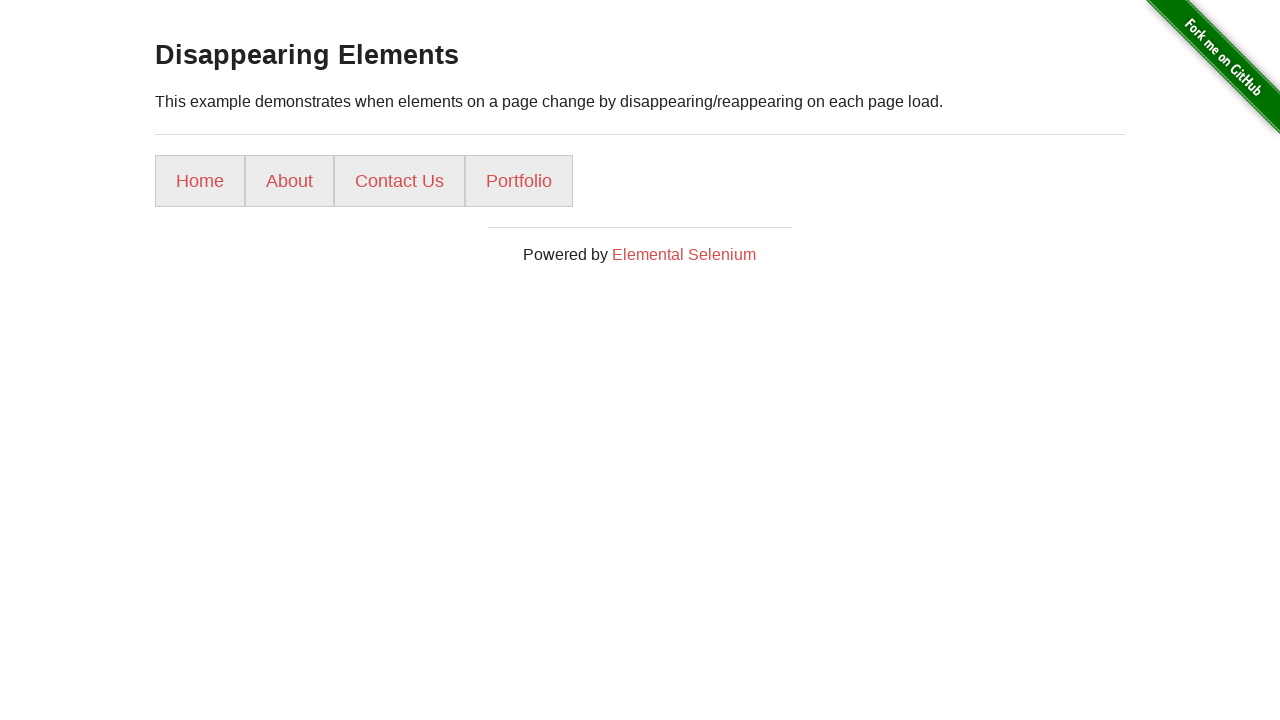